Tests dynamic loading where an element is initially hidden, clicks a Start button, and waits for a hidden element to become visible and display text

Starting URL: https://the-internet.herokuapp.com/dynamic_loading/1

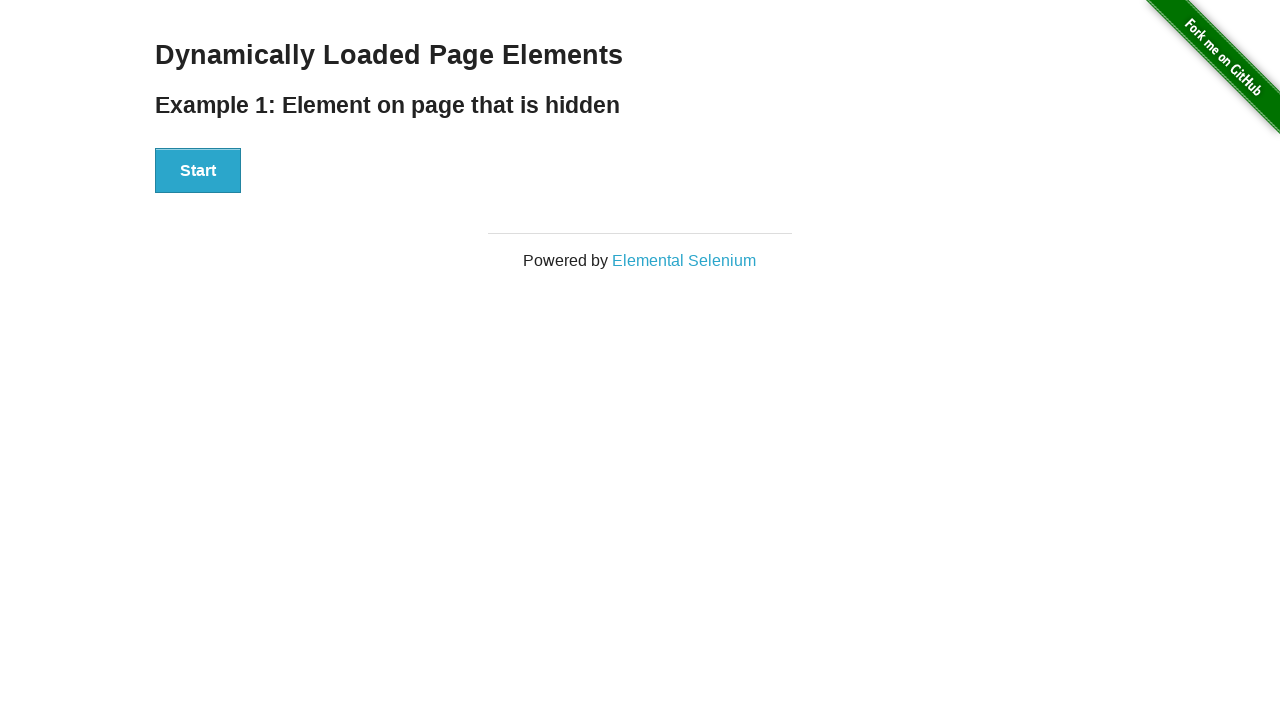

Clicked Start button to trigger dynamic loading at (198, 171) on xpath=//button[contains(text(), 'Start')]
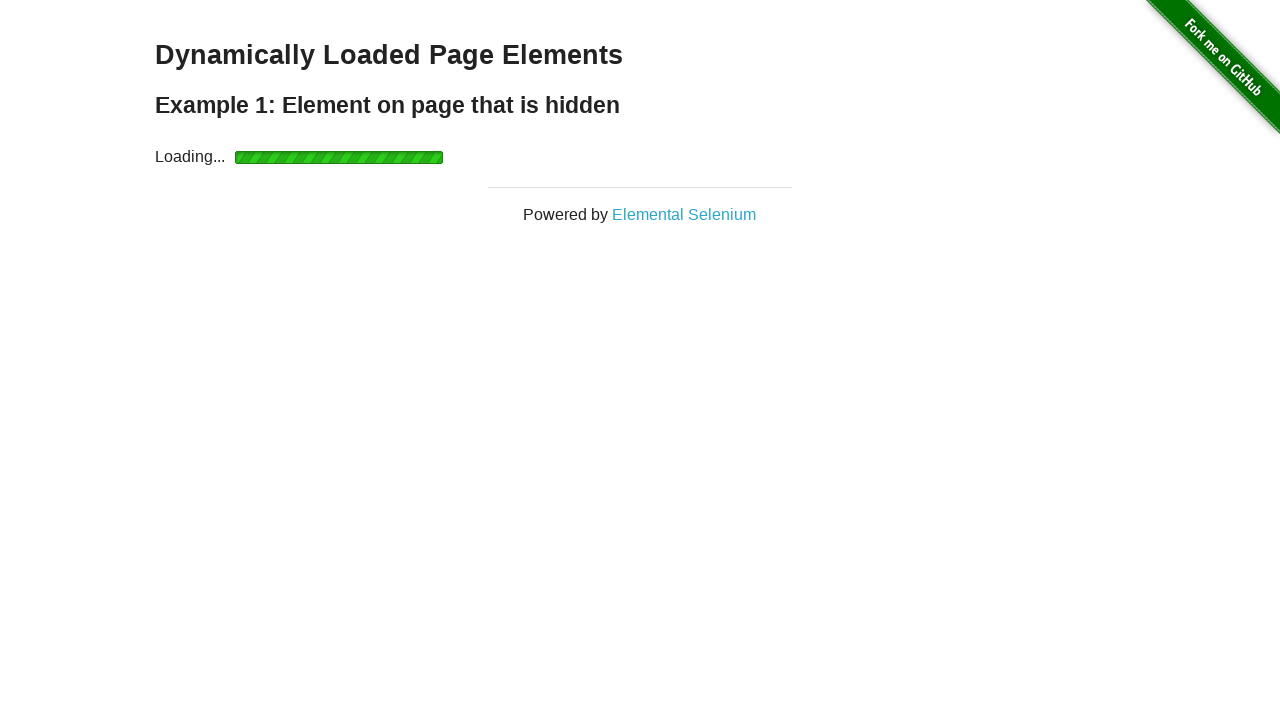

Waited for finish message element to become visible
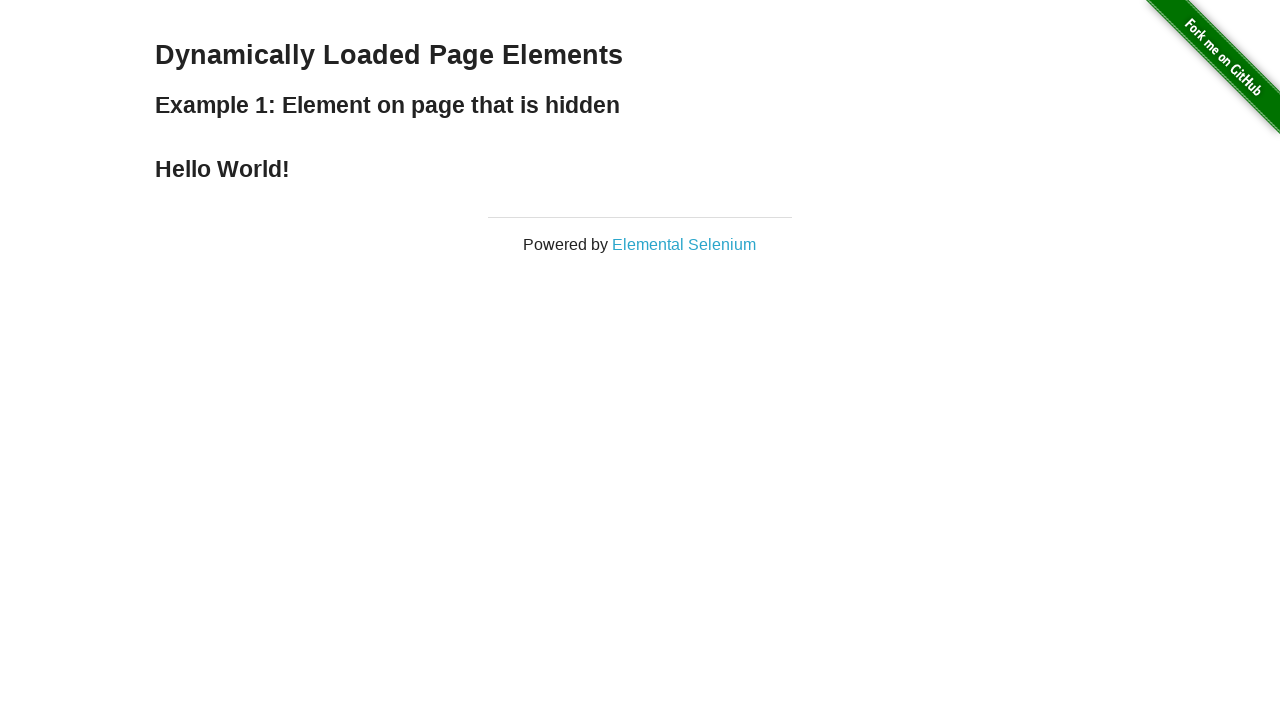

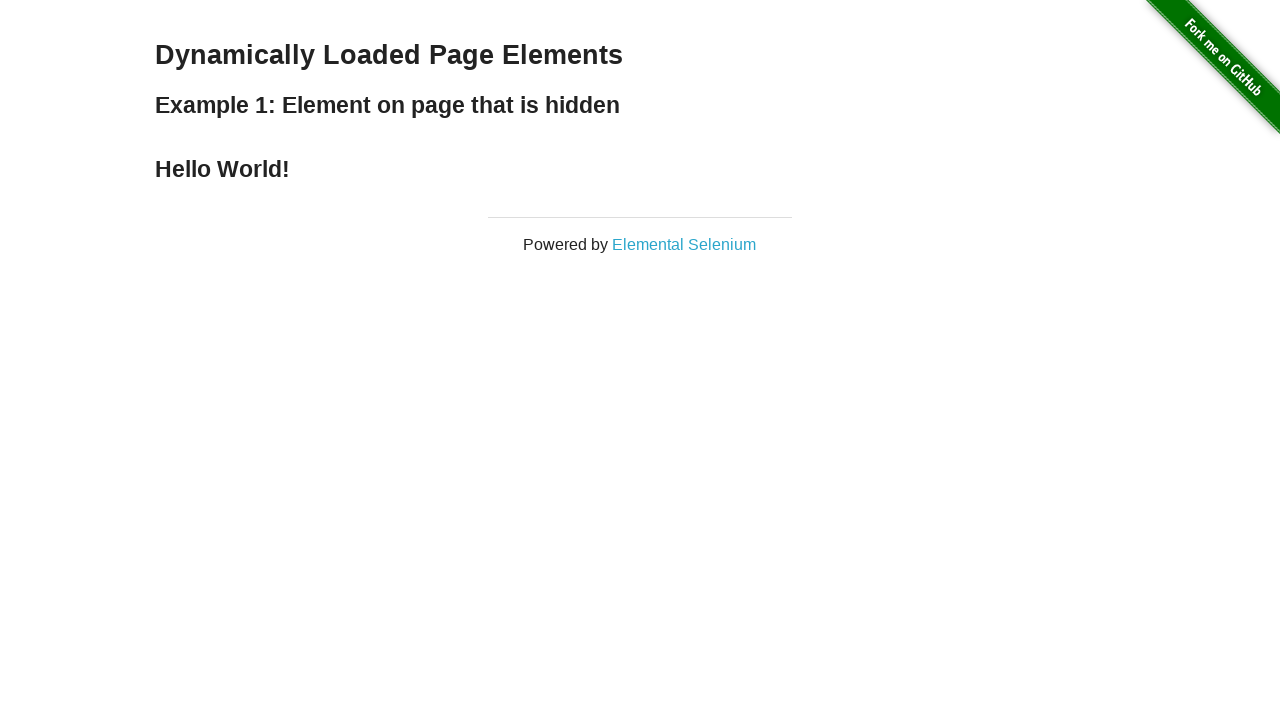